Clicks on a checkbox and verifies it becomes checked

Starting URL: http://guinea-pig.webdriver.io/

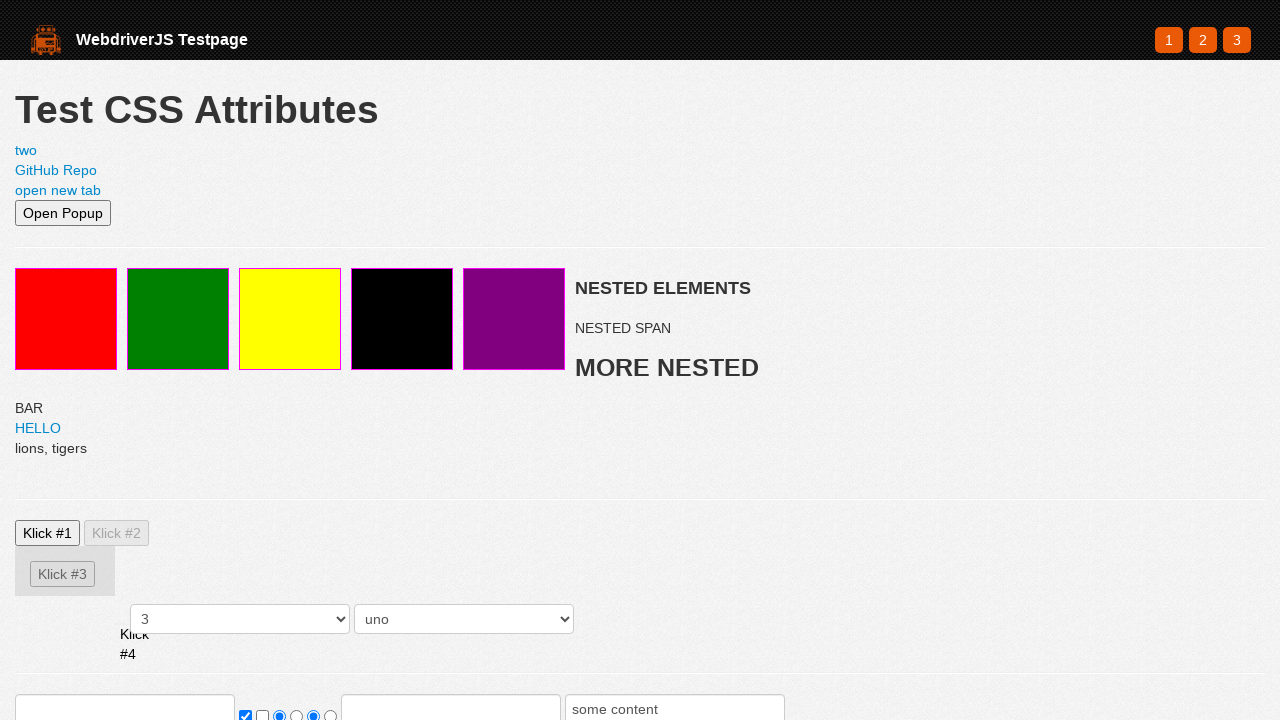

Clicked on unchecked checkbox at (262, 714) on .checkbox_notselected
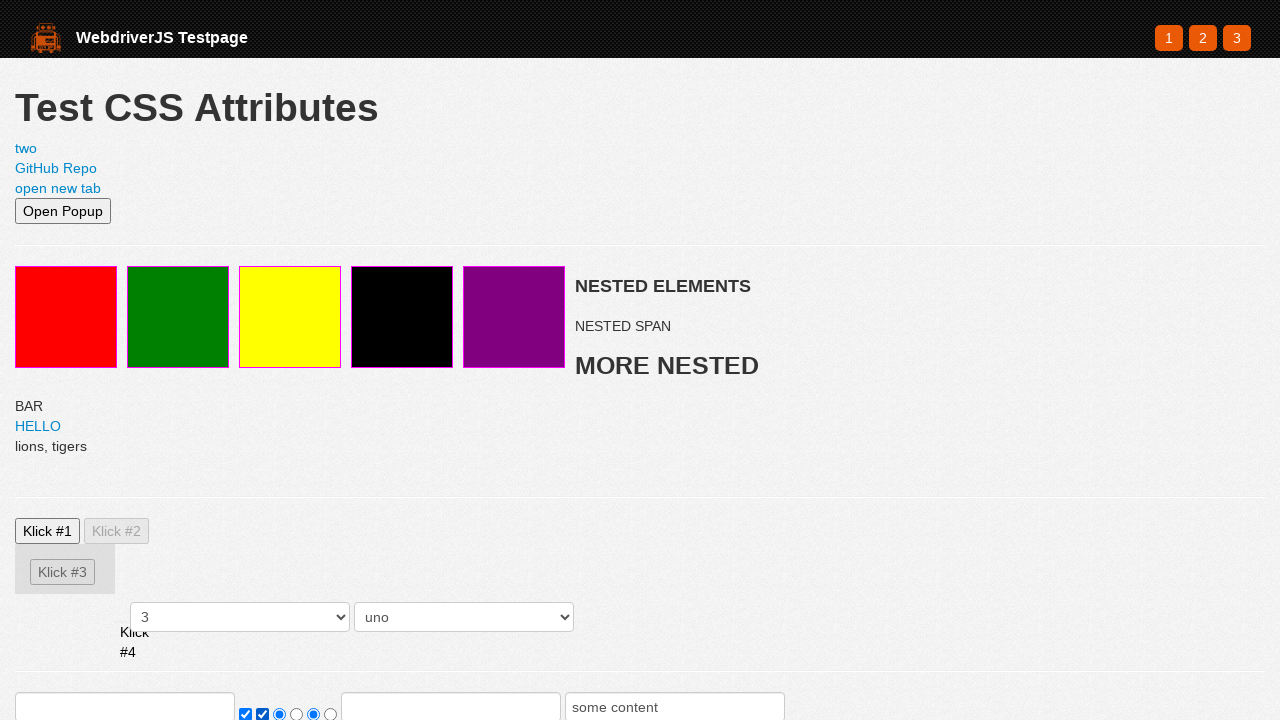

Verified checkbox is now checked
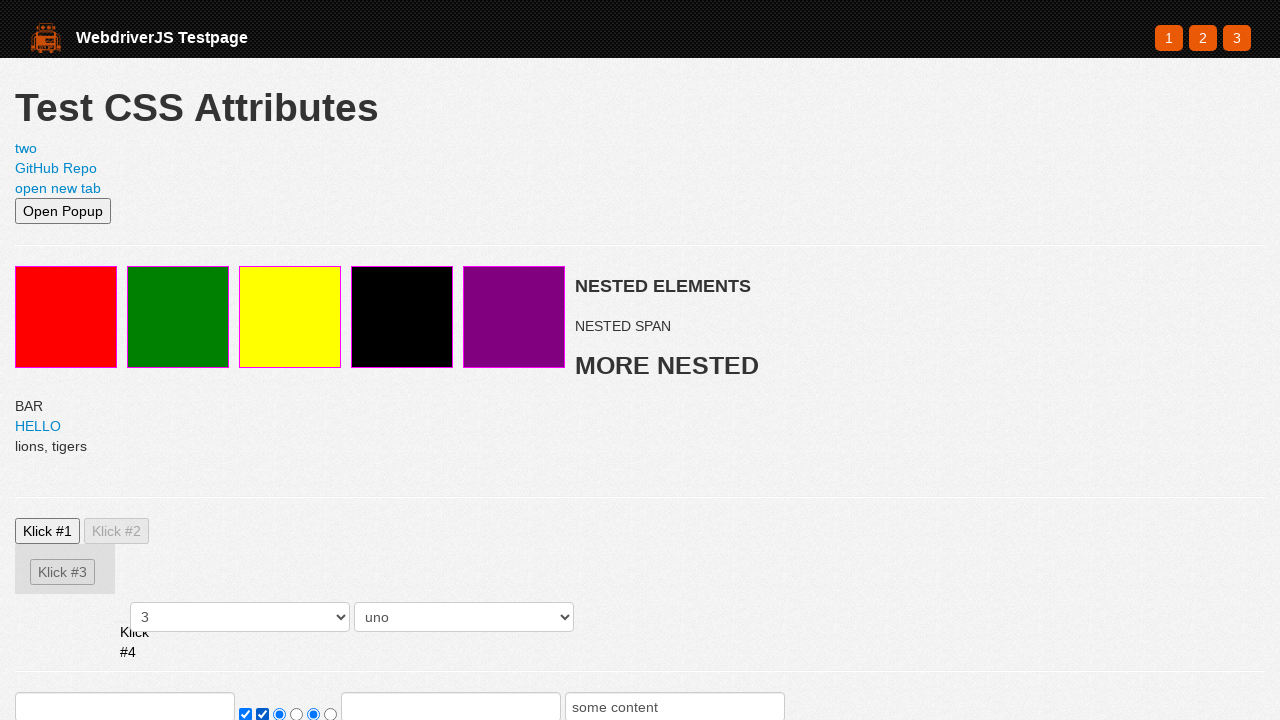

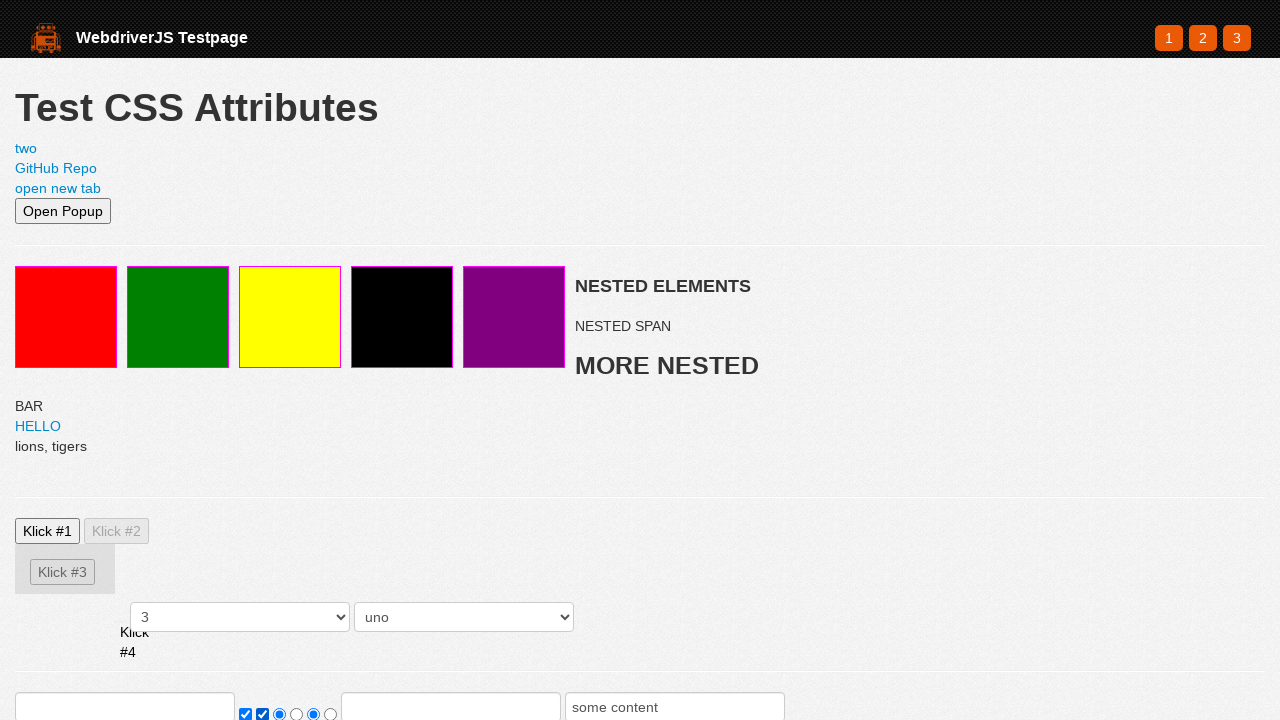